Navigates through three different web pages: Greens Technology homepage, an automation testing registration demo page, and the Selenium course content page.

Starting URL: http://www.greenstechnologys.com/

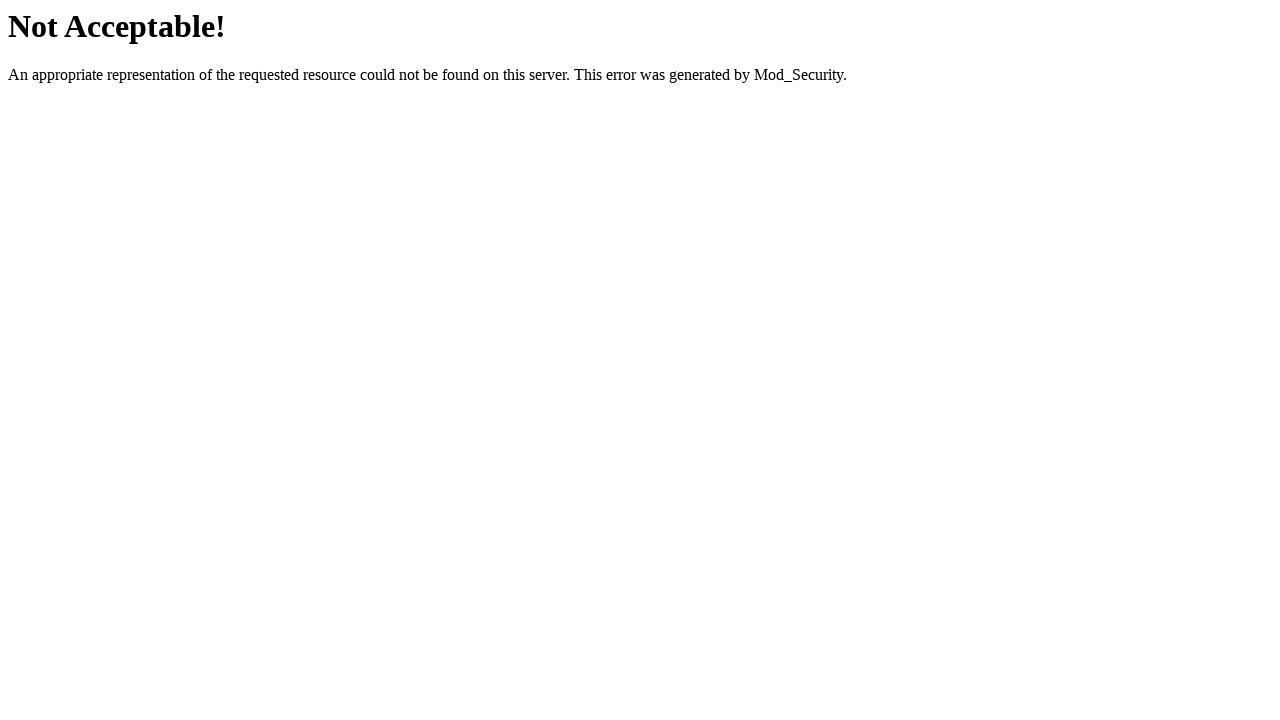

Navigated to automation testing registration demo page
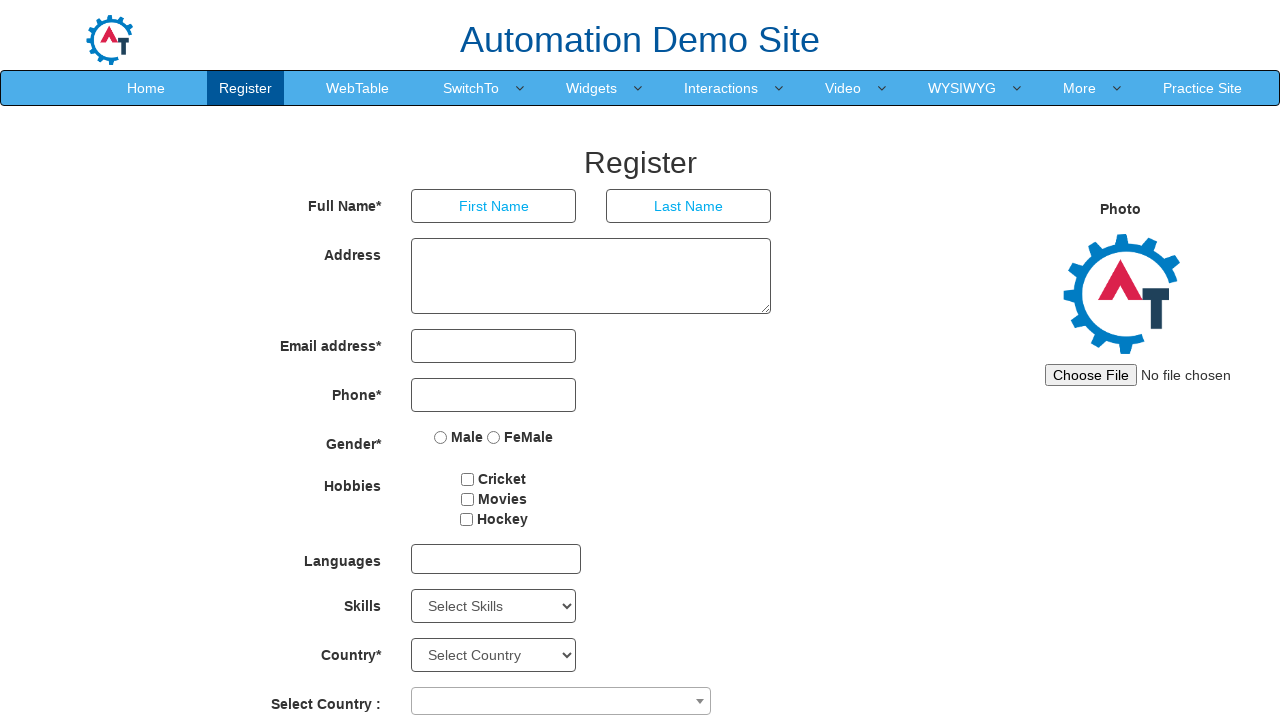

Navigated to Selenium course content page
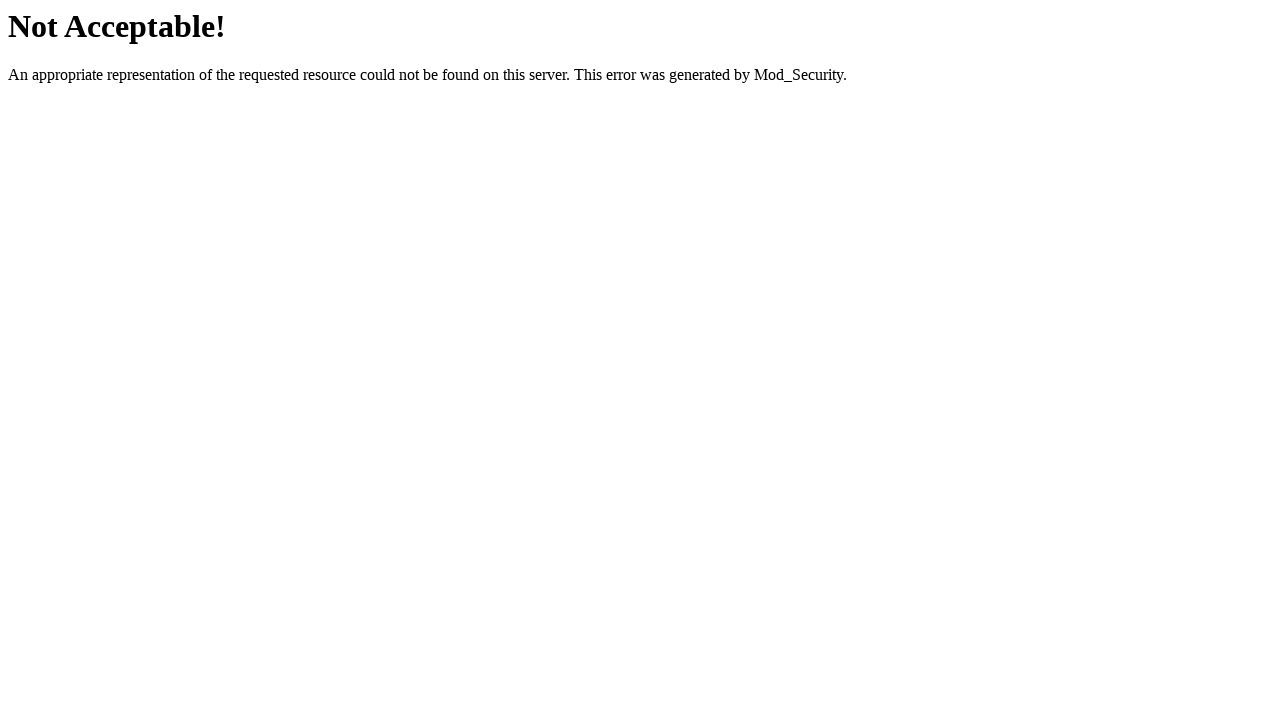

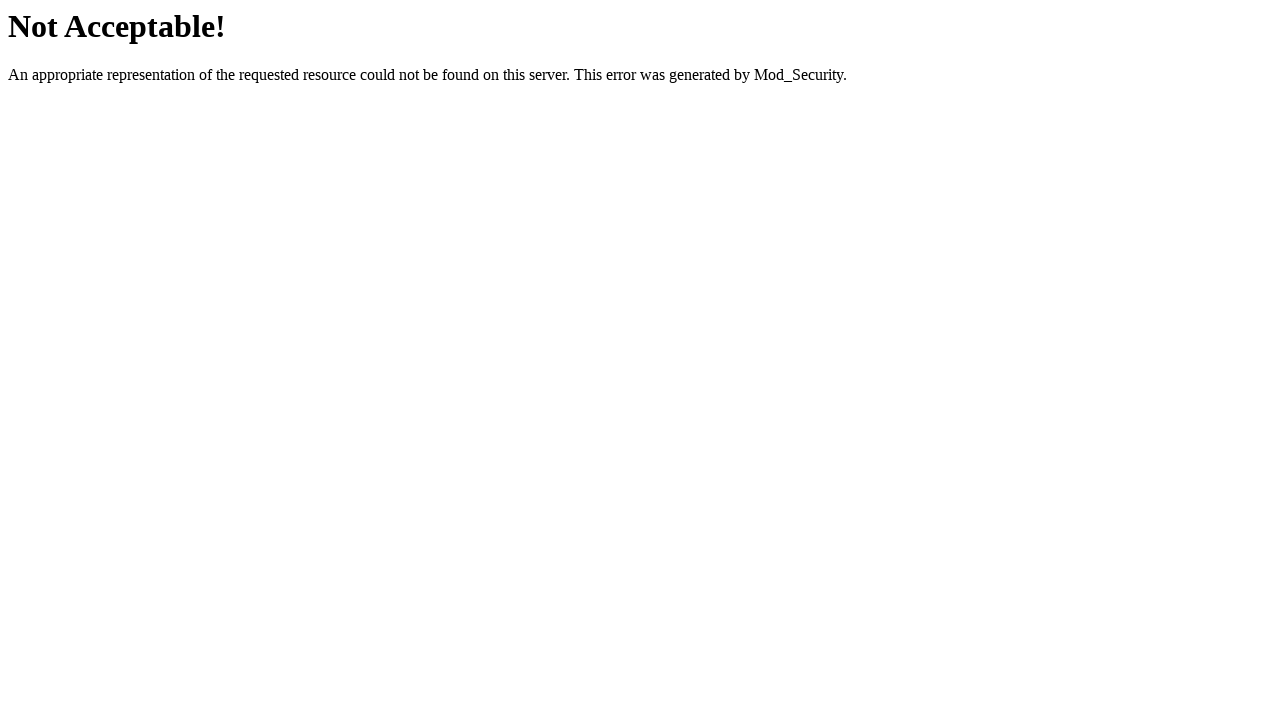